Tests successful user registration by filling all required fields and submitting the form

Starting URL: https://dashboard.melaka.app/register

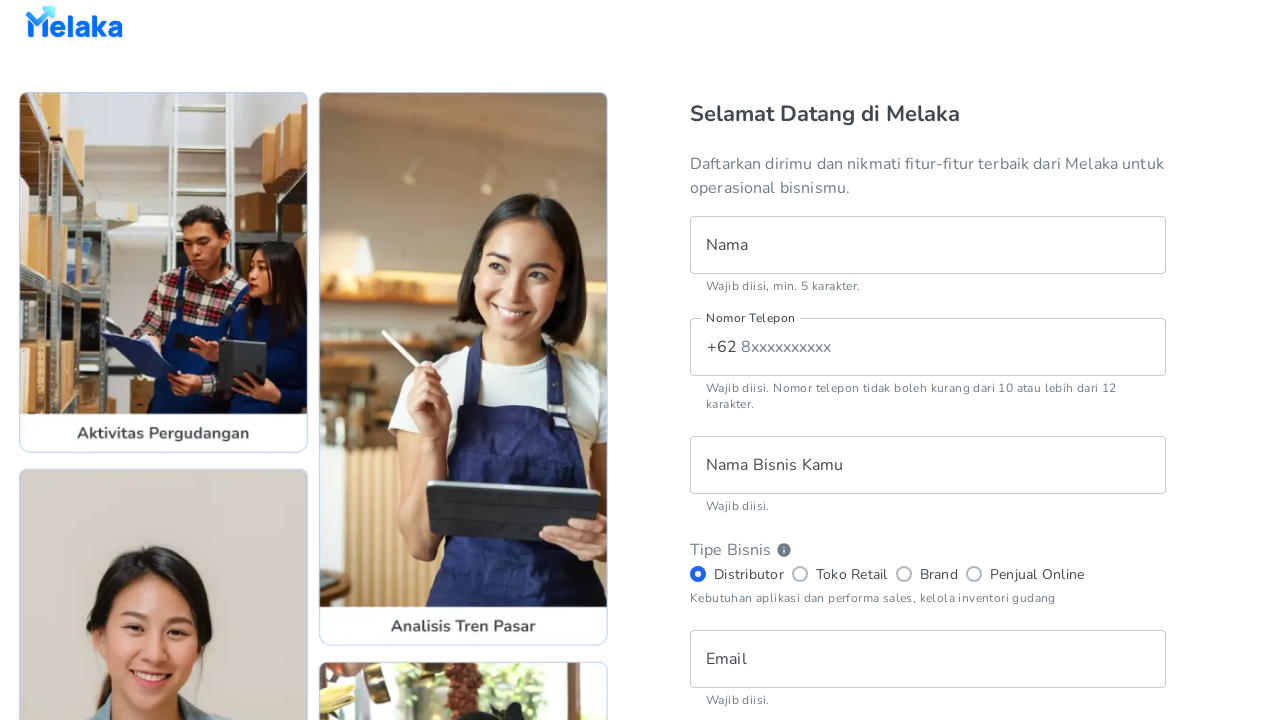

Filled name field with 'John Doe' on //input[@name='name']
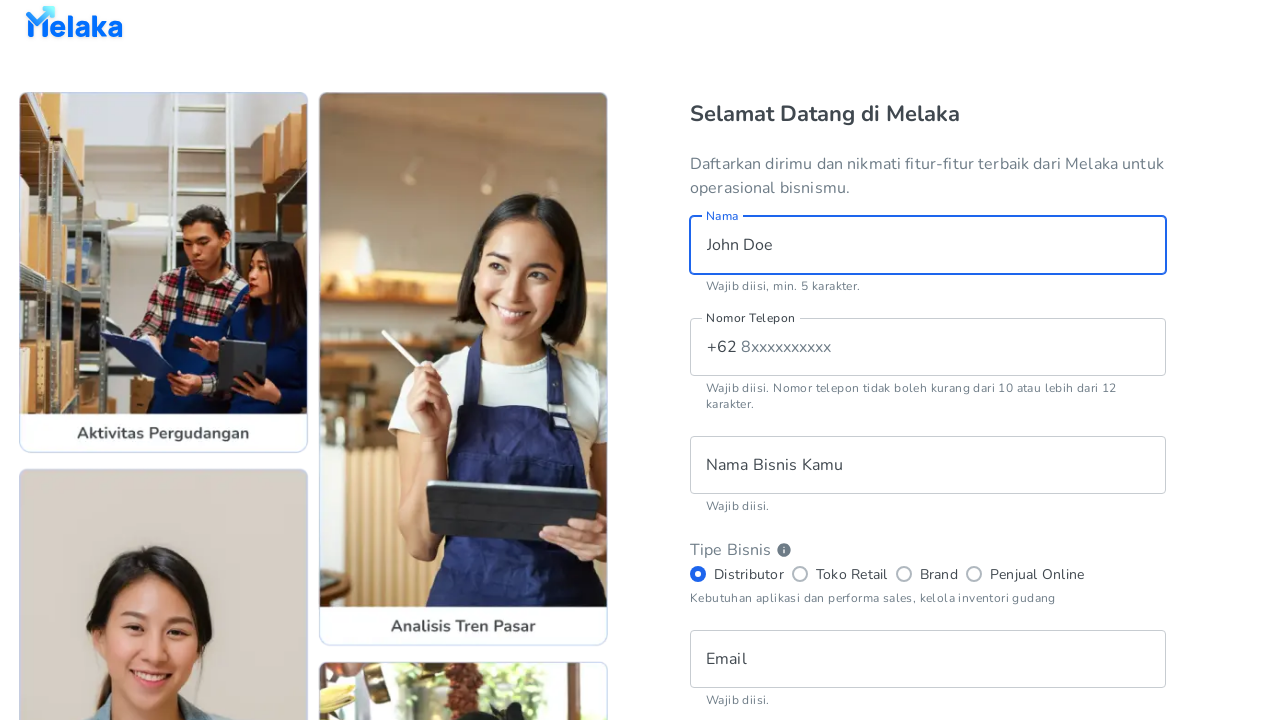

Filled phone field with '1234567890' on //input[@name='phone']
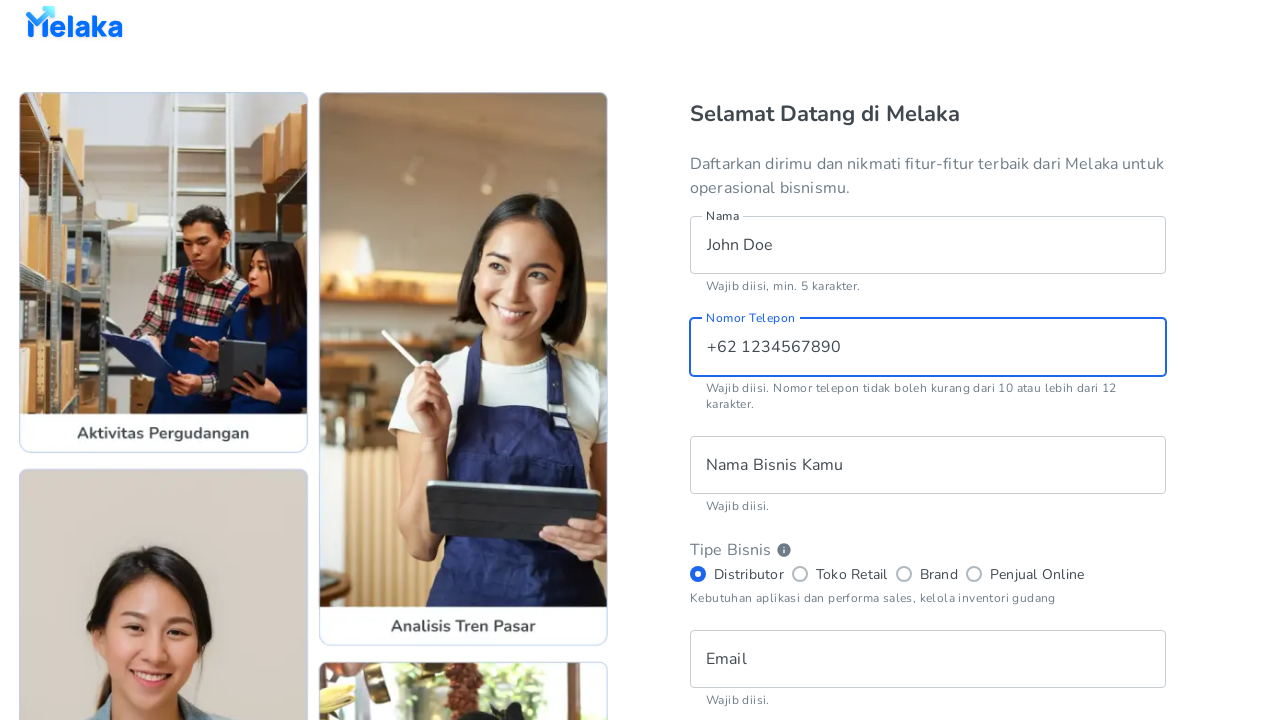

Filled business name field with 'My Business' on //input[@name='businessName']
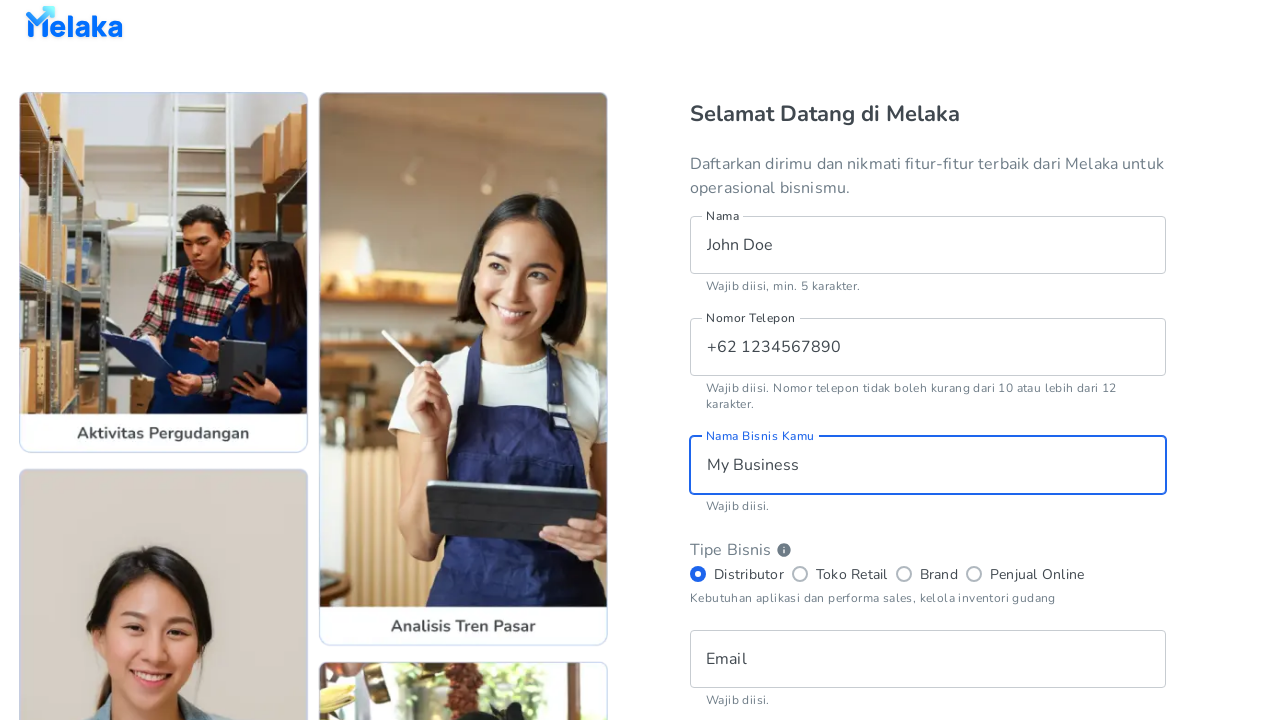

Selected 'retail_store' business type at (800, 574) on xpath=//input[@value='retail_store']
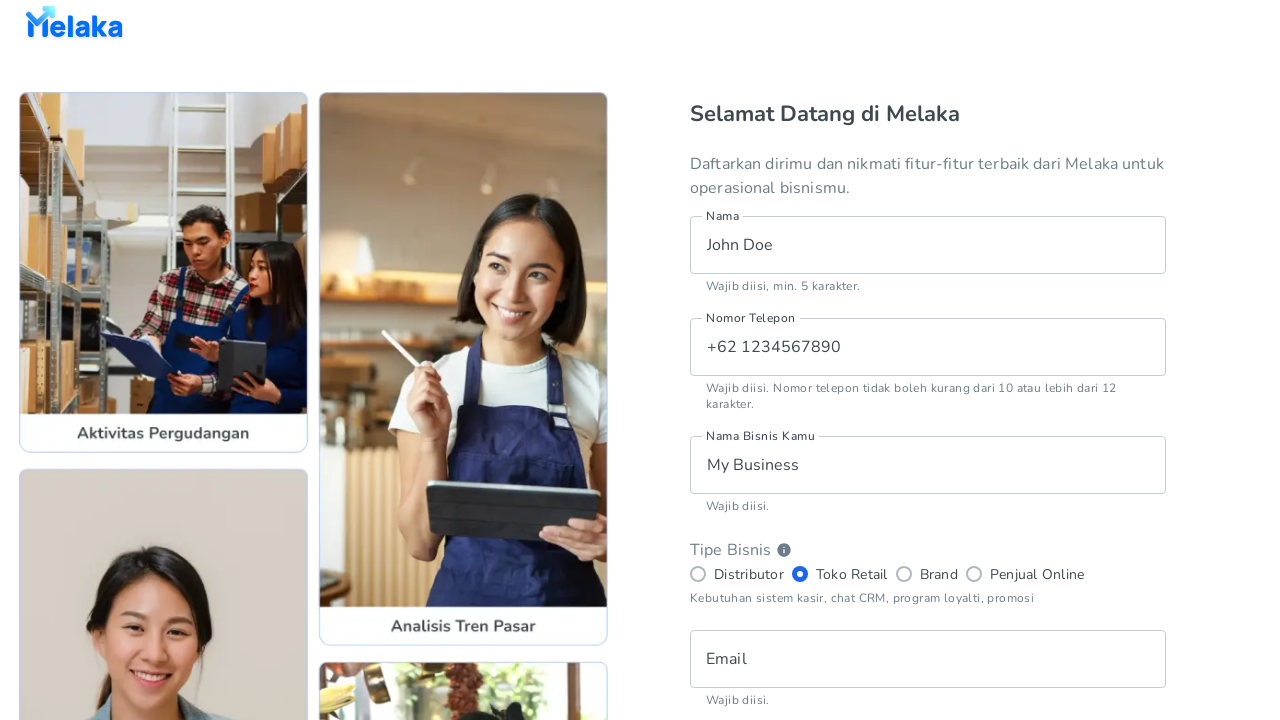

Filled email field with 'testuser@example.com' on //input[@type='email']
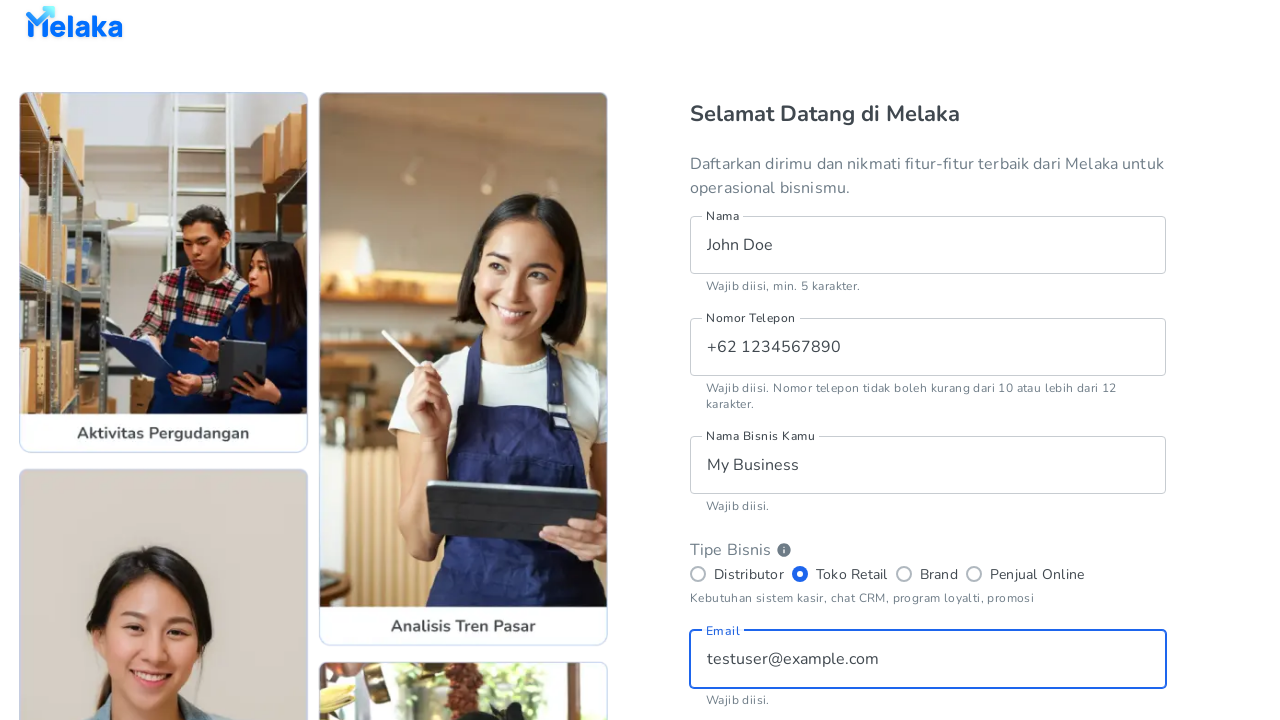

Filled password field with 'Password123' on (//input[@type='password'])[1]
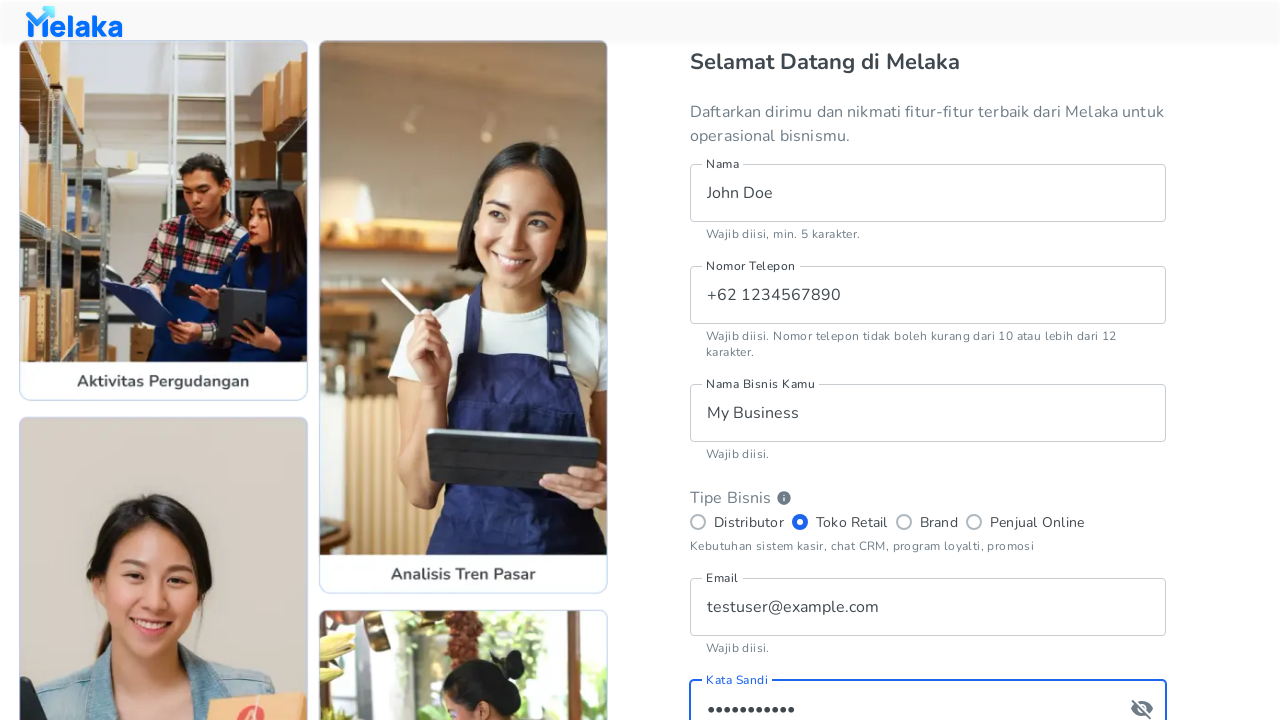

Filled password confirmation field with 'Password123' on (//input[@type='password'])[2]
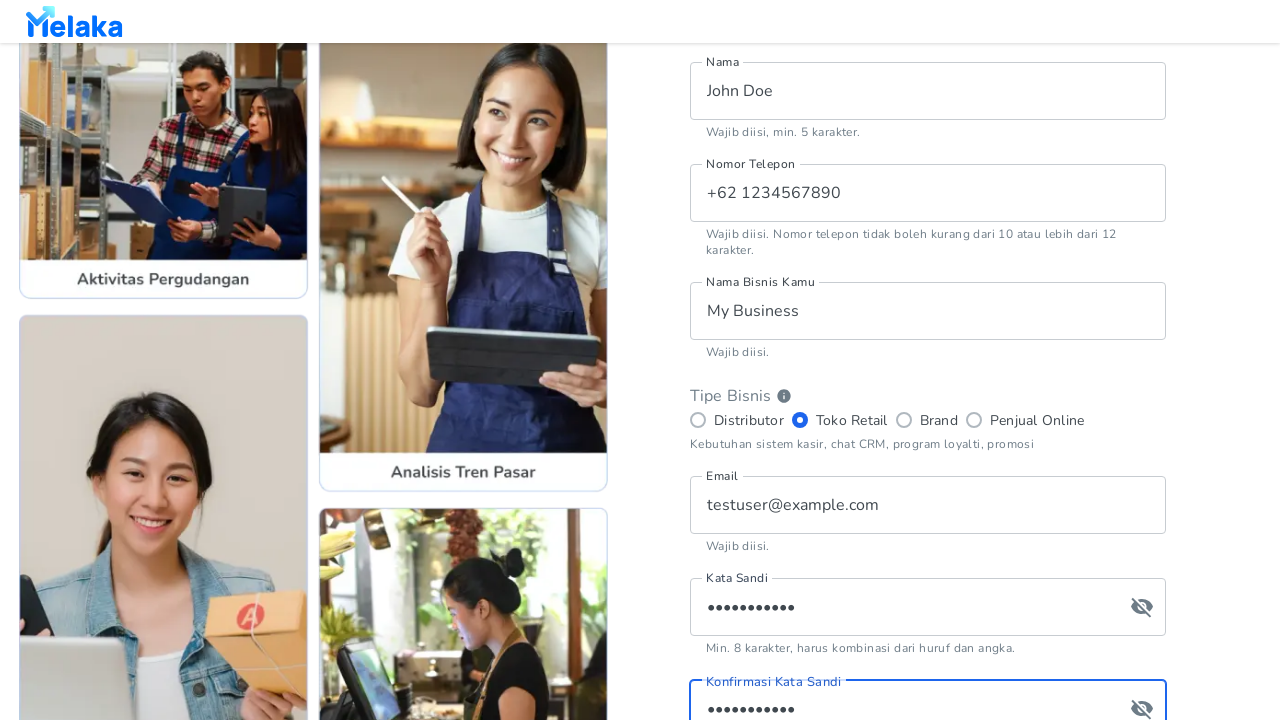

Accepted terms and conditions checkbox at (700, 502) on xpath=//input[@id='register__checkbox__tnc']
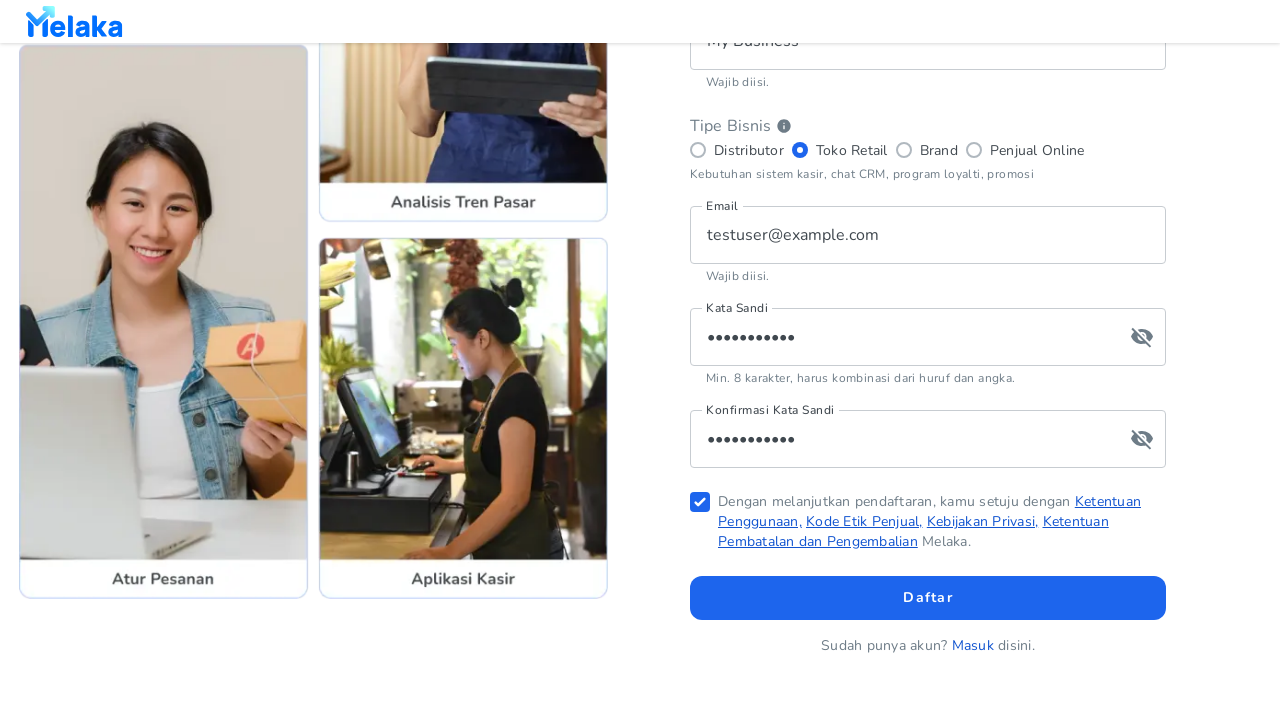

Clicked sign-up button to submit registration at (928, 598) on xpath=//button[@data-testid='register__button__sign-up']
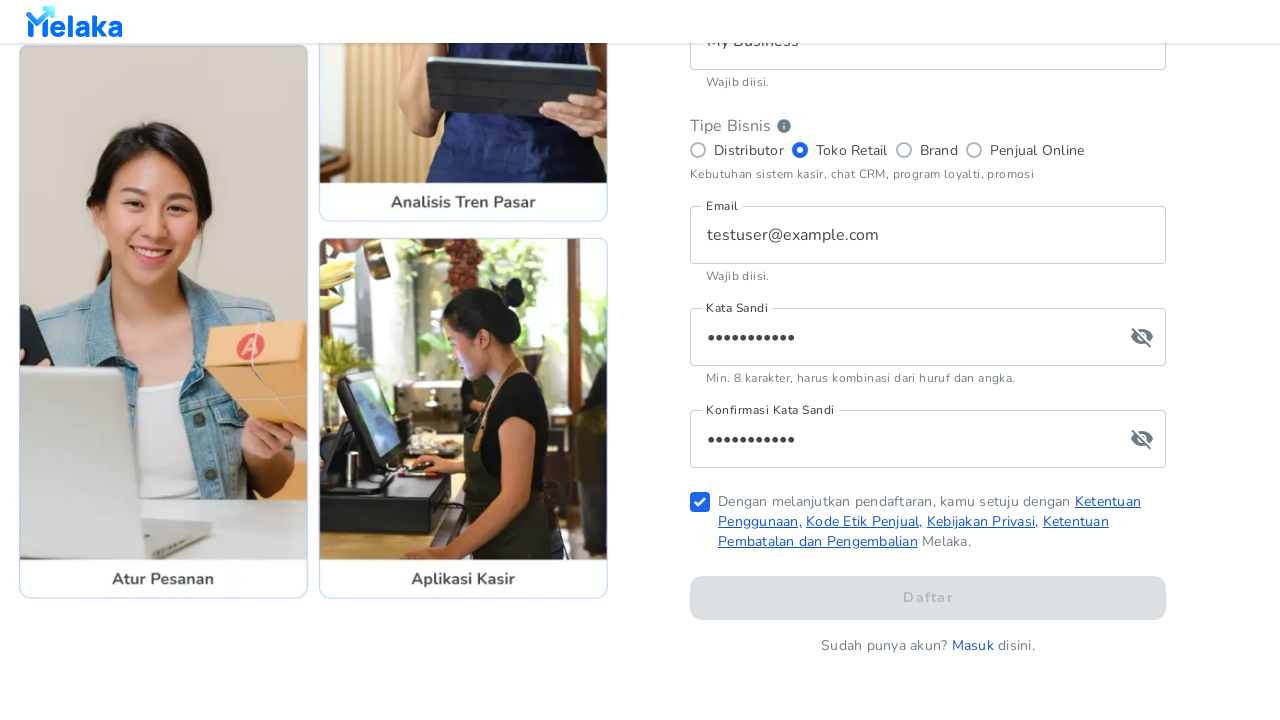

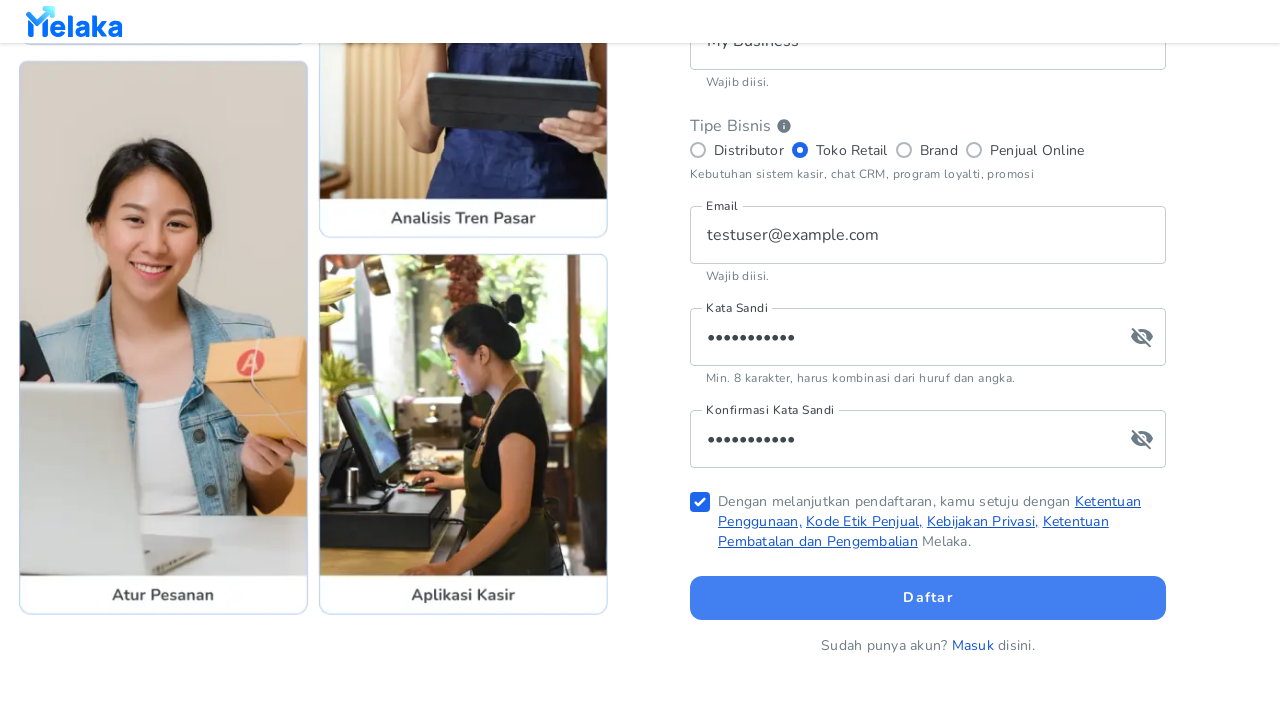